Tests that the toggle-all checkbox state updates when individual items are completed or cleared

Starting URL: https://demo.playwright.dev/todomvc

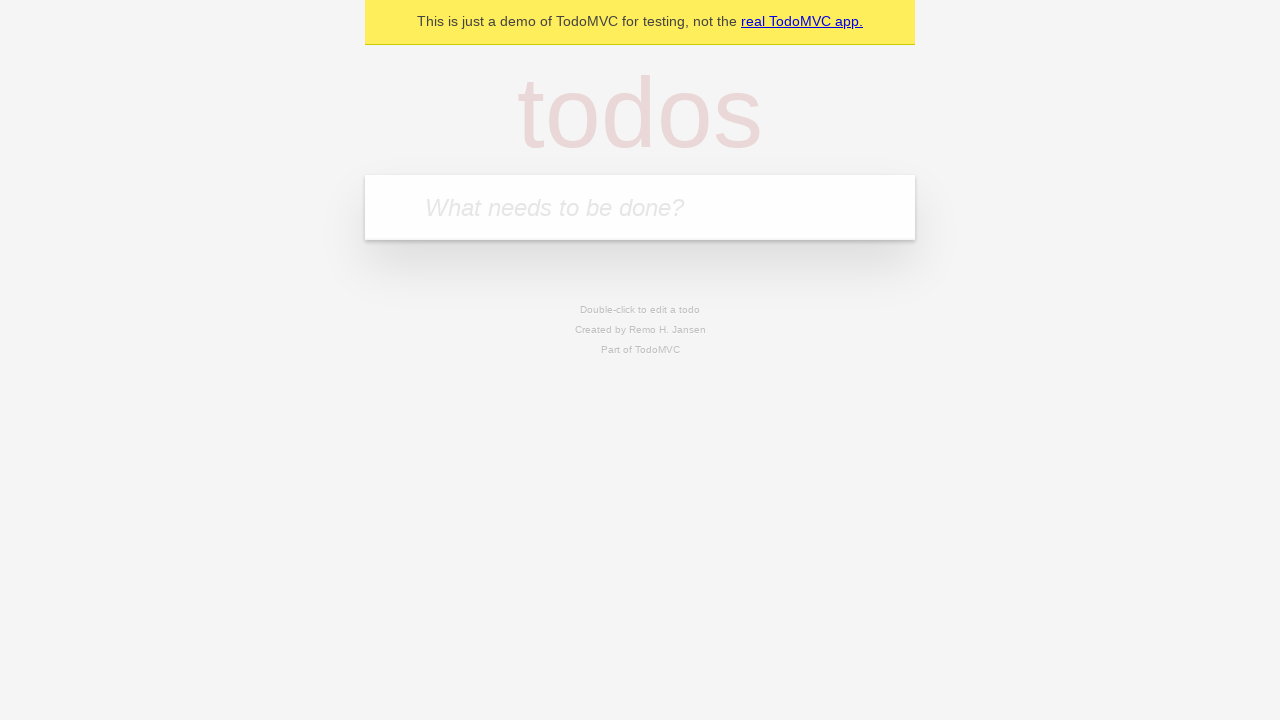

Filled new todo input with 'buy some cheese' on .new-todo
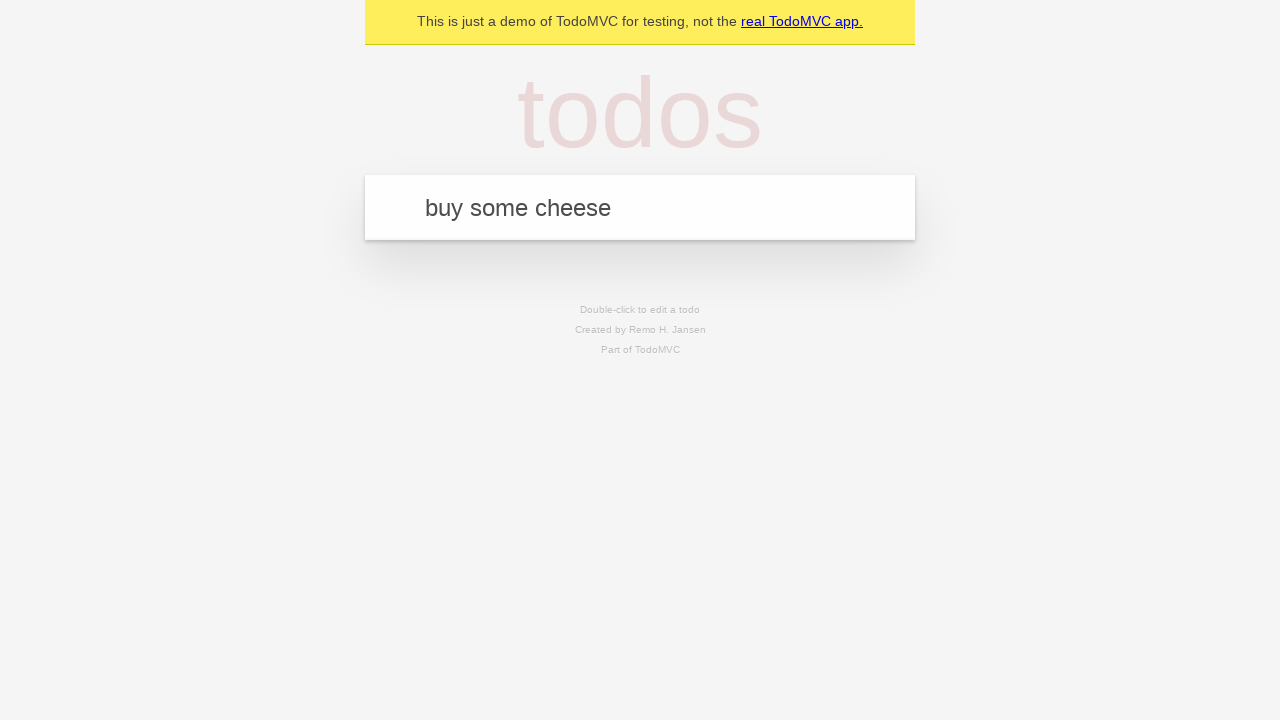

Pressed Enter to create first todo on .new-todo
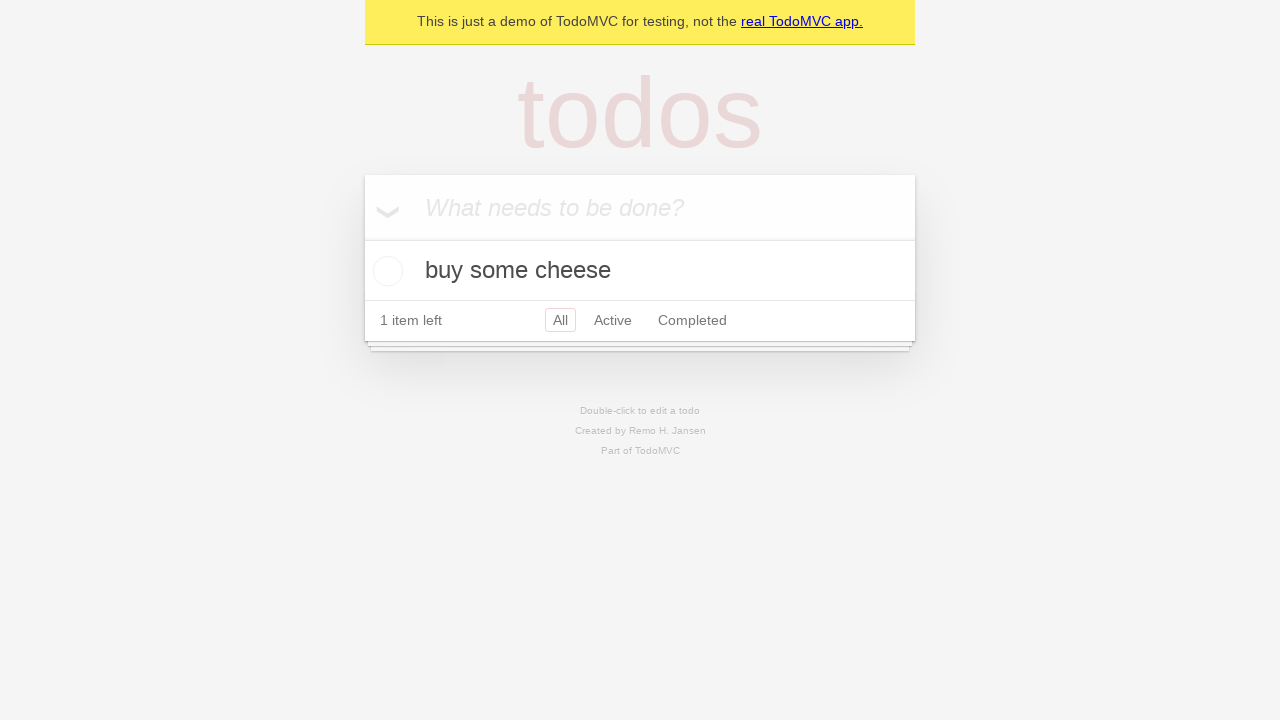

Filled new todo input with 'feed the cat' on .new-todo
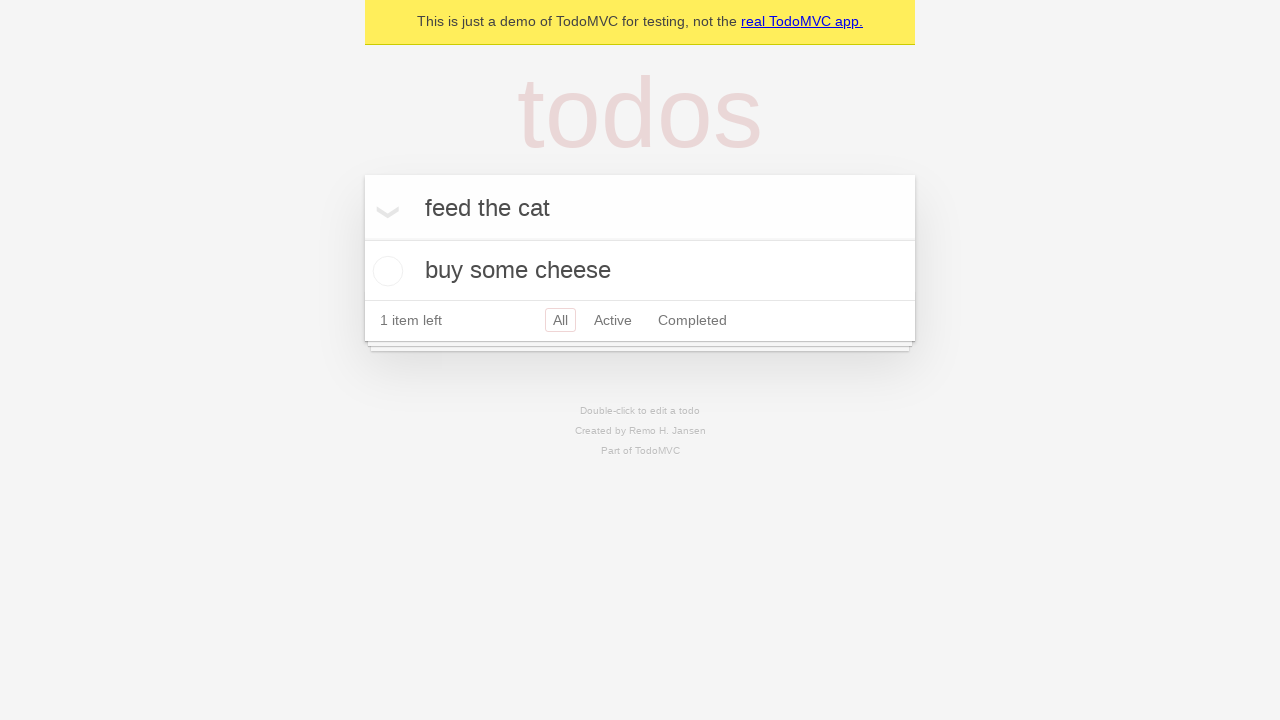

Pressed Enter to create second todo on .new-todo
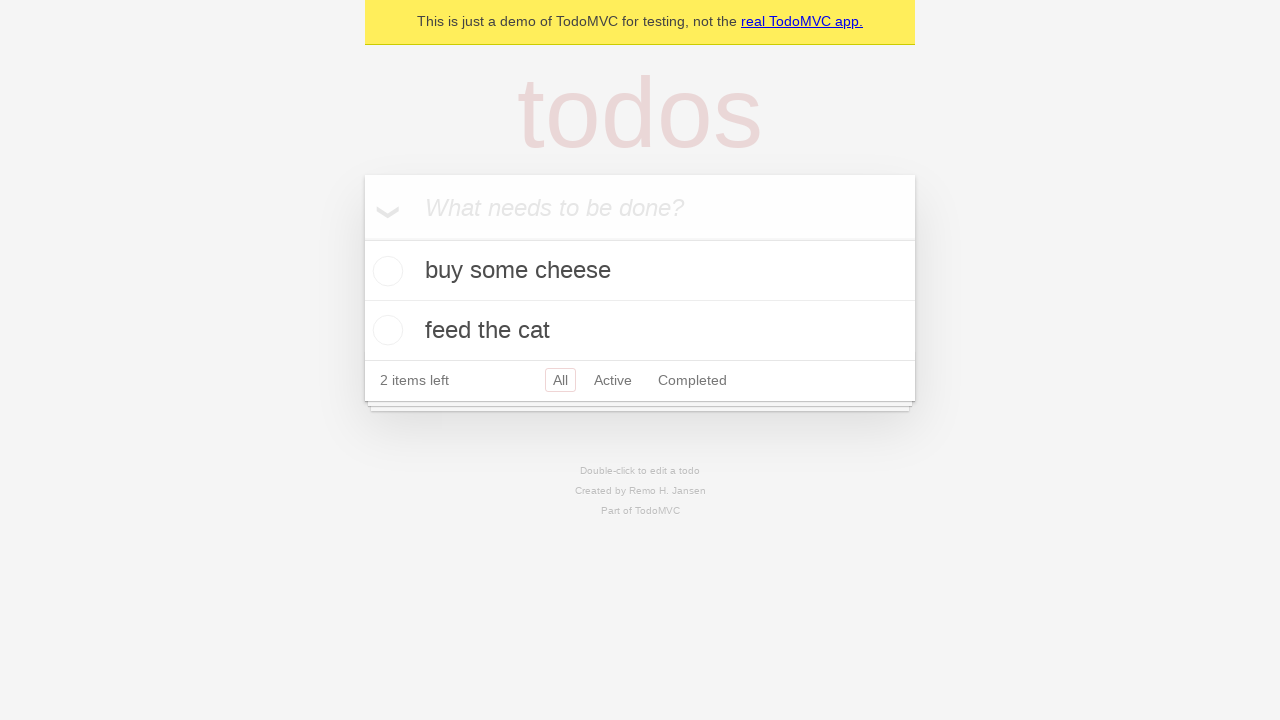

Filled new todo input with 'book a doctors appointment' on .new-todo
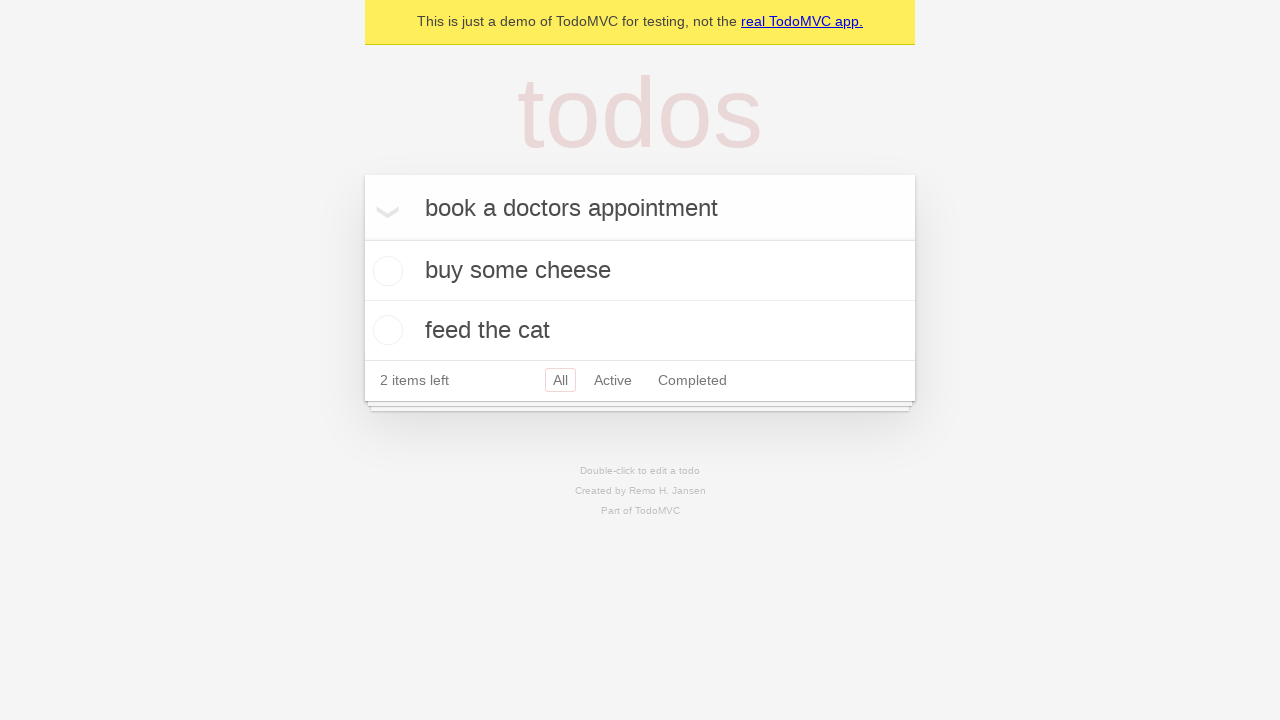

Pressed Enter to create third todo on .new-todo
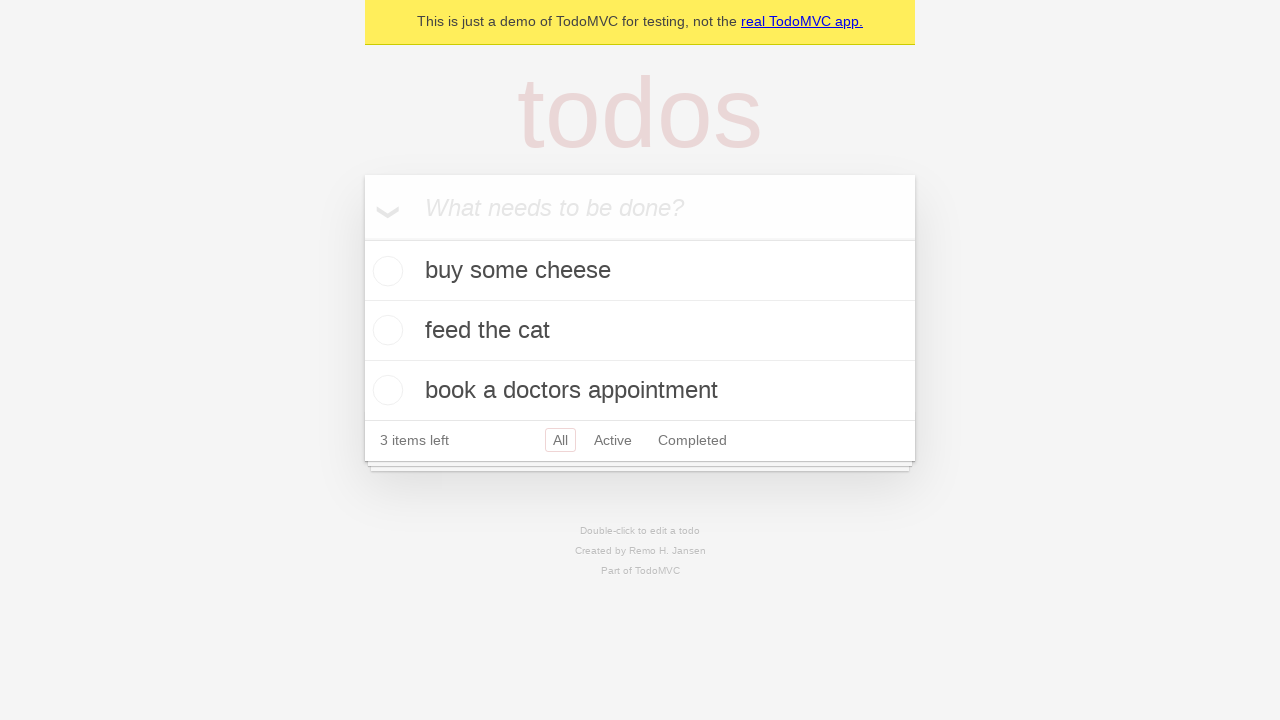

Checked toggle-all checkbox to mark all todos as complete at (362, 238) on .toggle-all
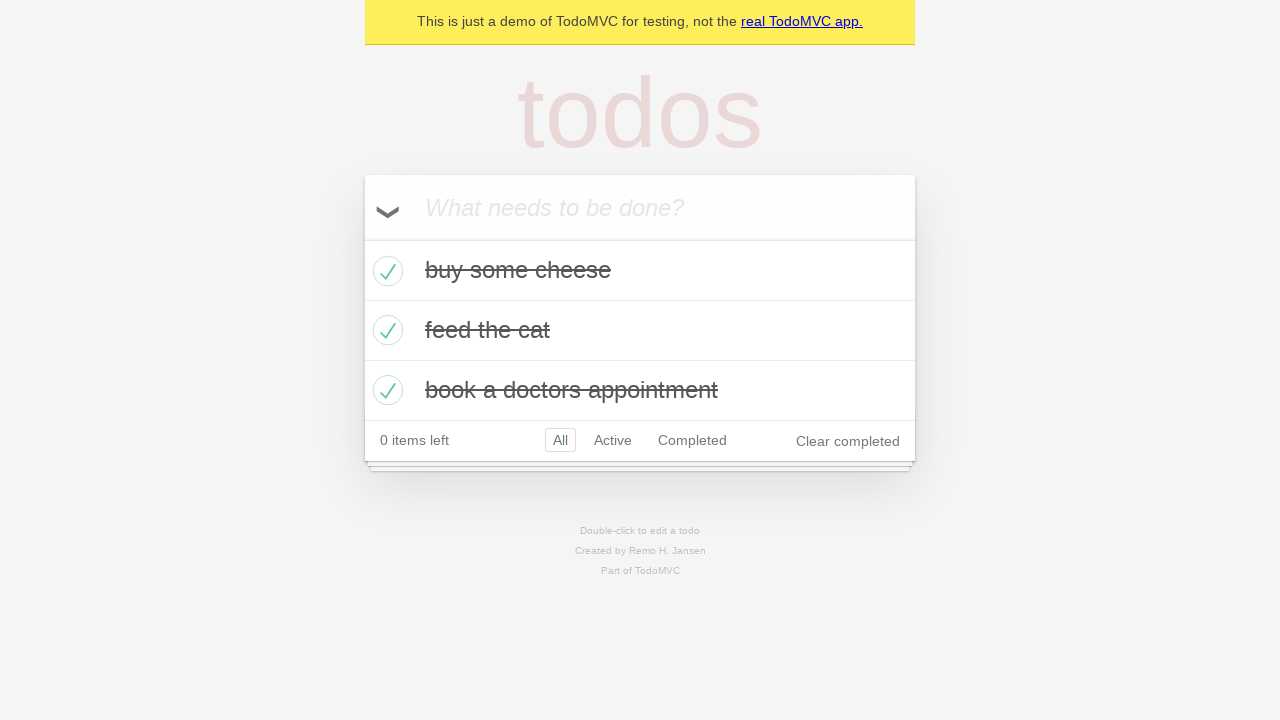

Unchecked first todo to mark it as incomplete at (385, 271) on .todo-list li >> nth=0 >> .toggle
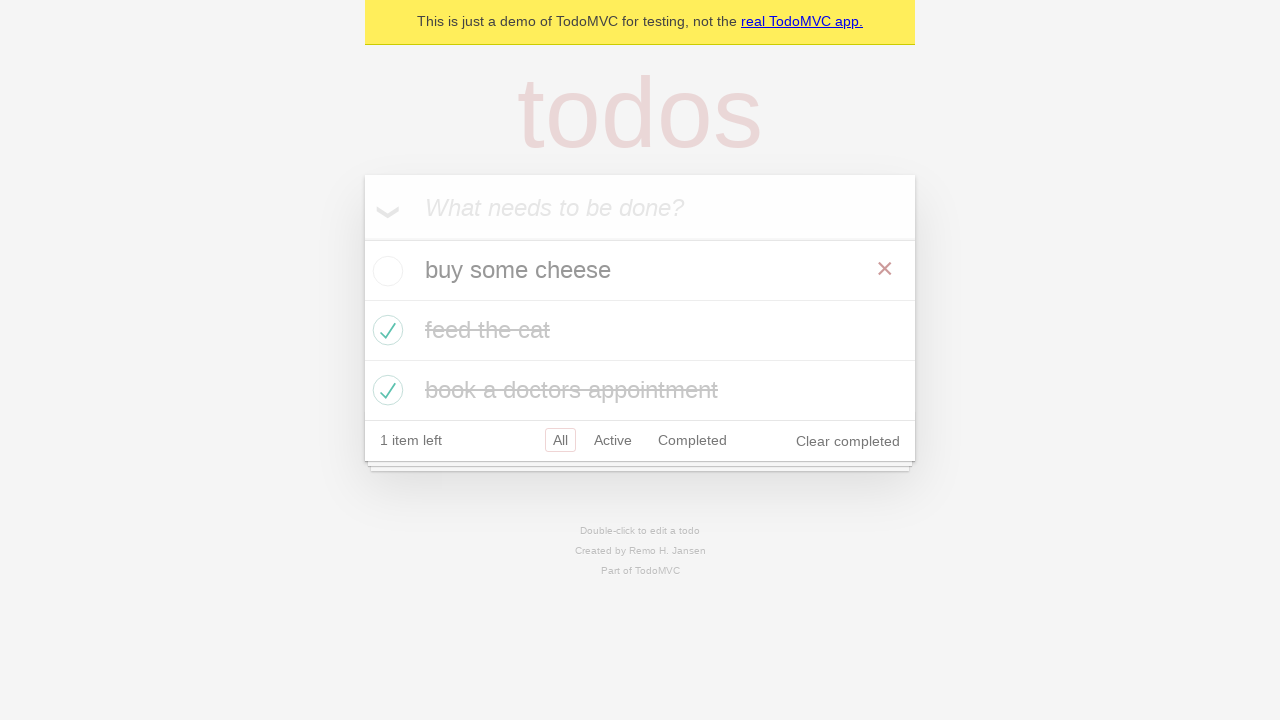

Checked first todo again to mark it as complete at (385, 271) on .todo-list li >> nth=0 >> .toggle
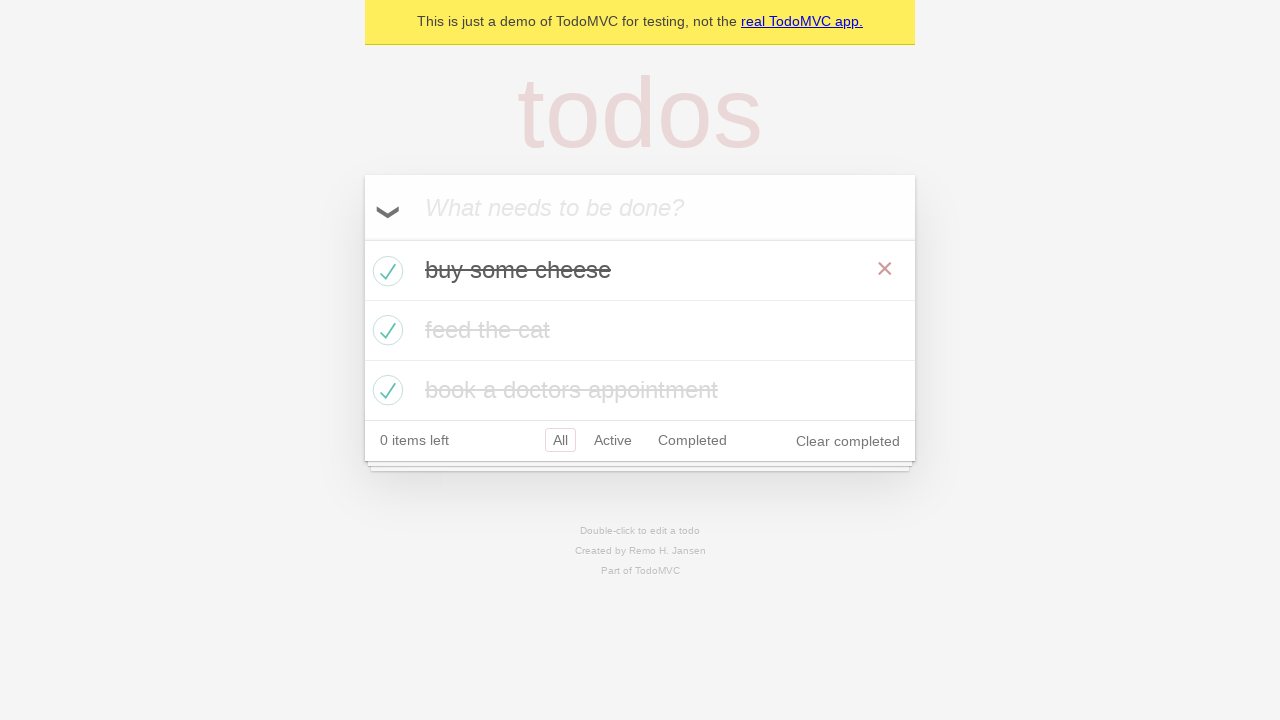

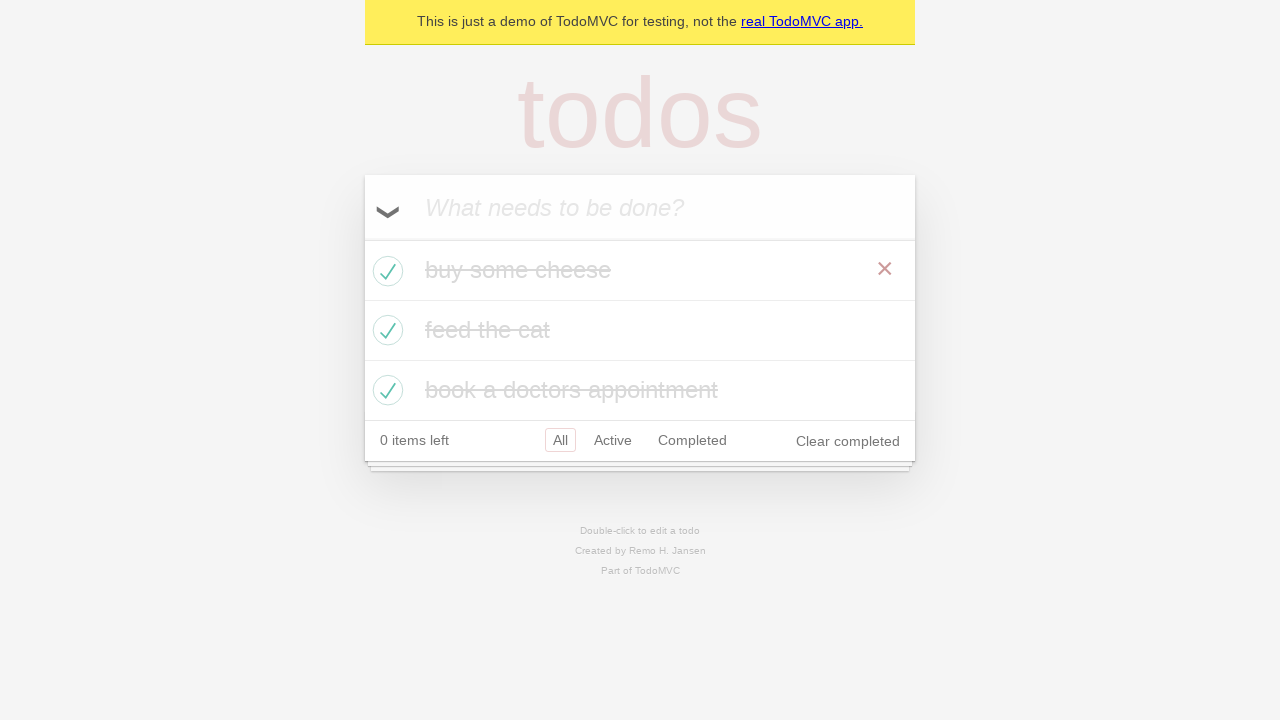